Navigates to the Tech With Tim website homepage

Starting URL: https://www.techwithtim.net

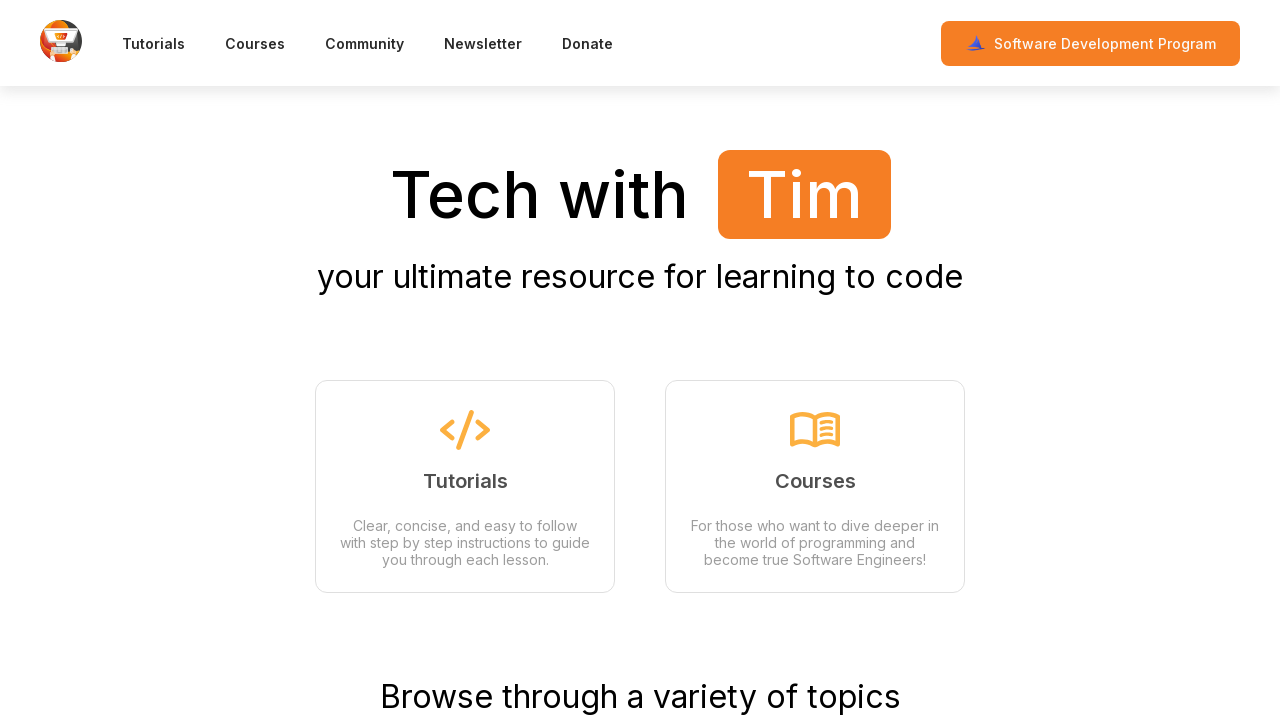

Waited for DOM content to load on Tech With Tim homepage
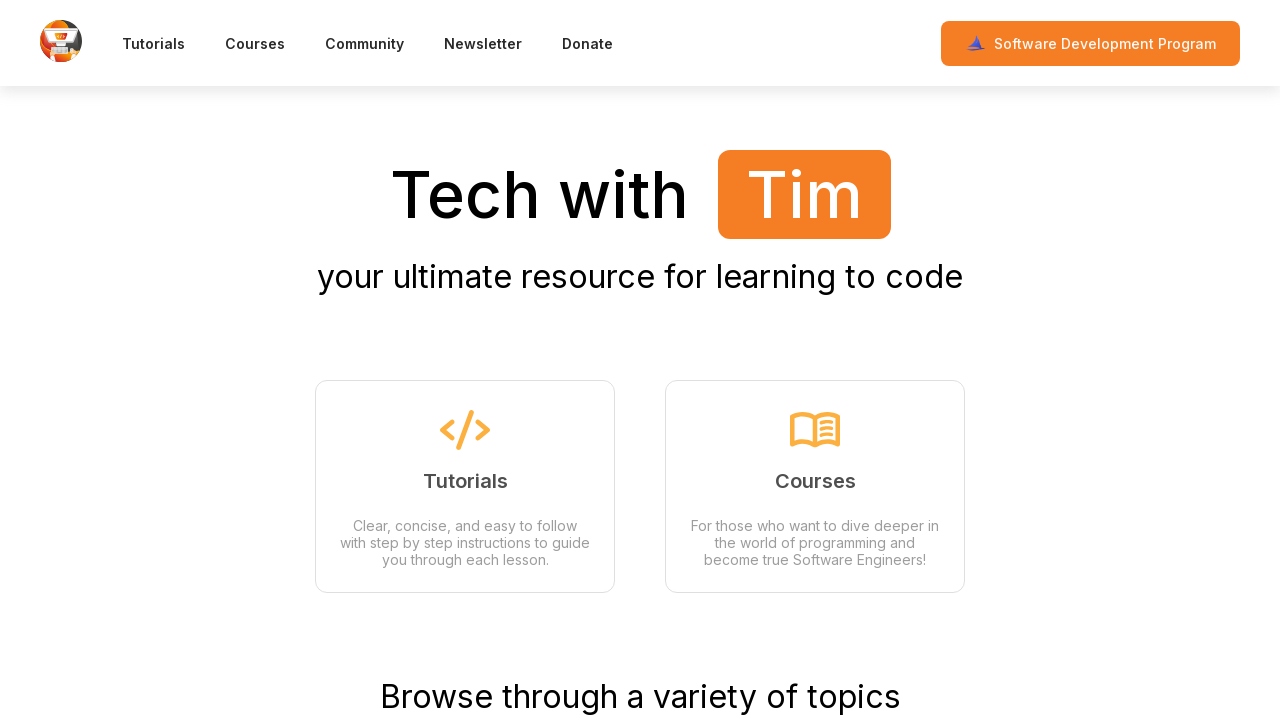

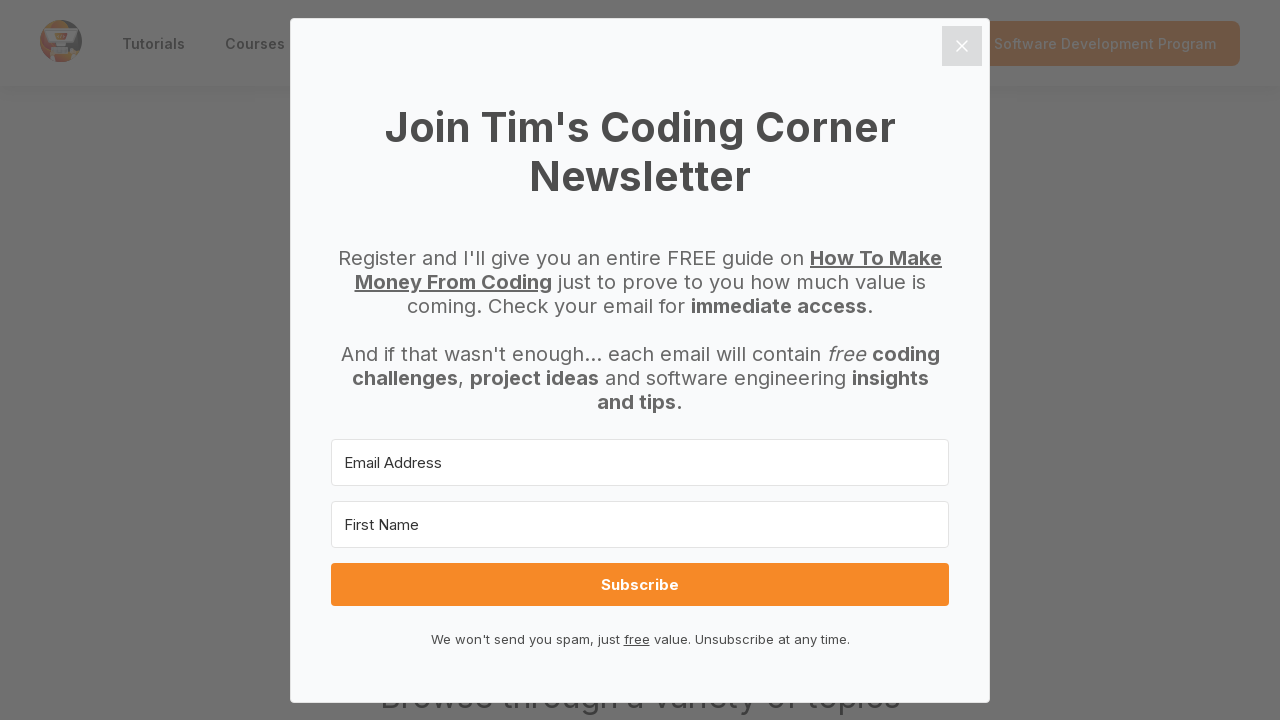